Tests displaying all items by clicking the All link after applying other filters.

Starting URL: https://demo.playwright.dev/todomvc

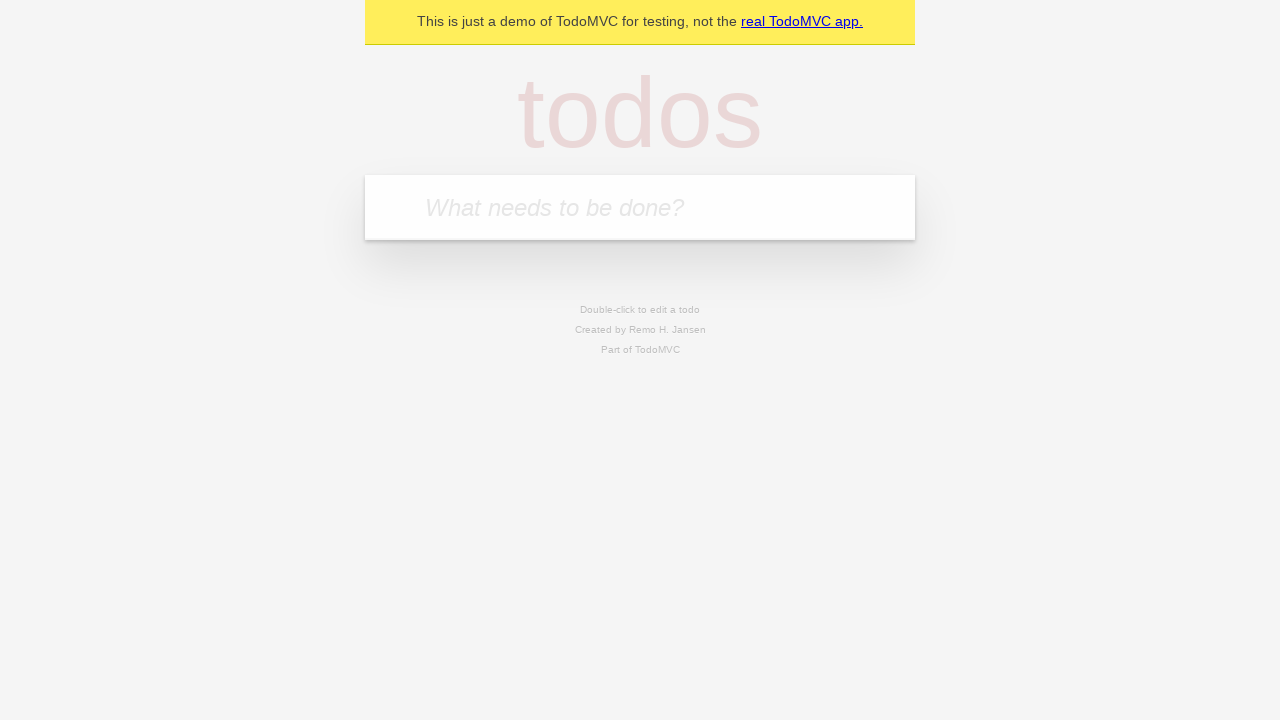

Filled todo input with 'buy some cheese' on internal:attr=[placeholder="What needs to be done?"i]
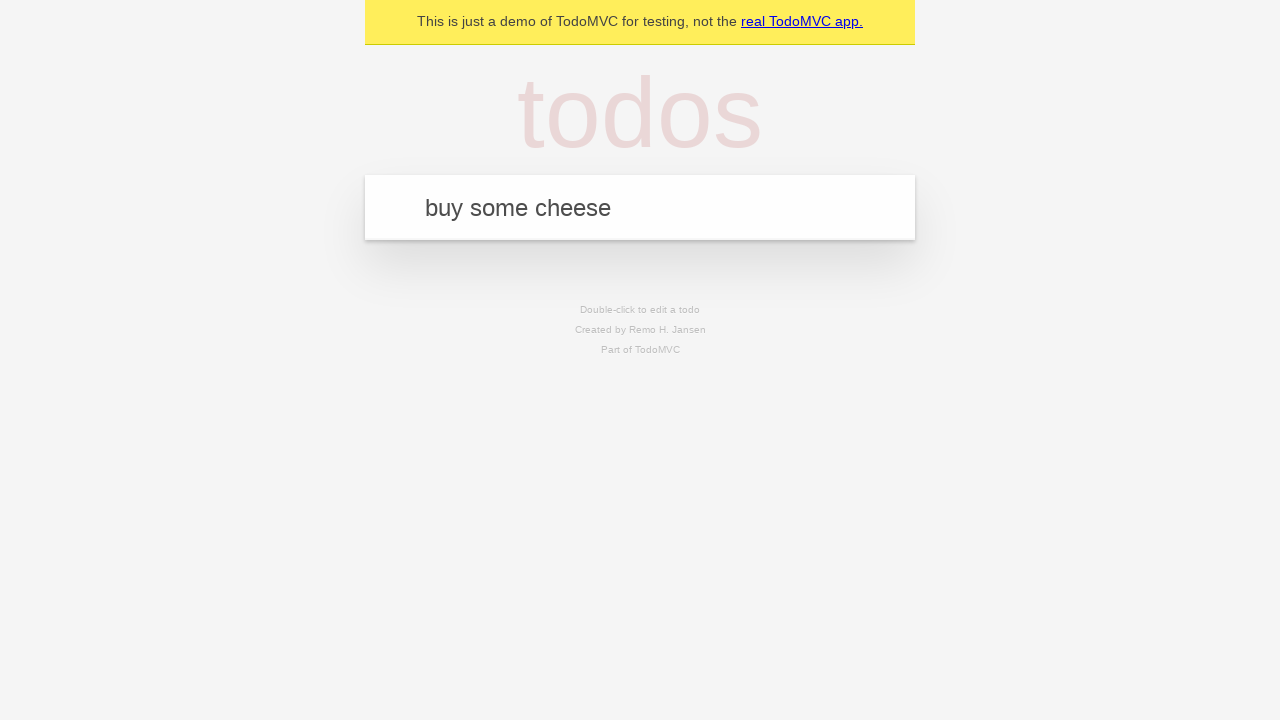

Pressed Enter to add first todo on internal:attr=[placeholder="What needs to be done?"i]
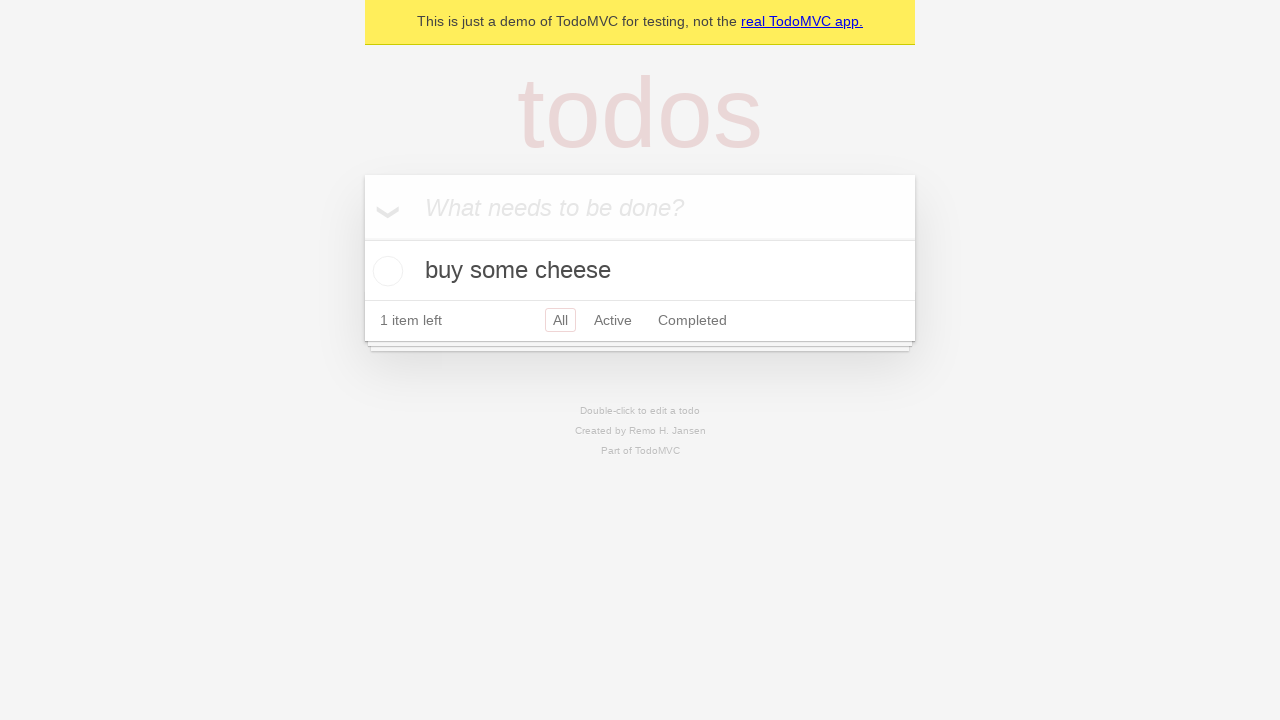

Filled todo input with 'feed the cat' on internal:attr=[placeholder="What needs to be done?"i]
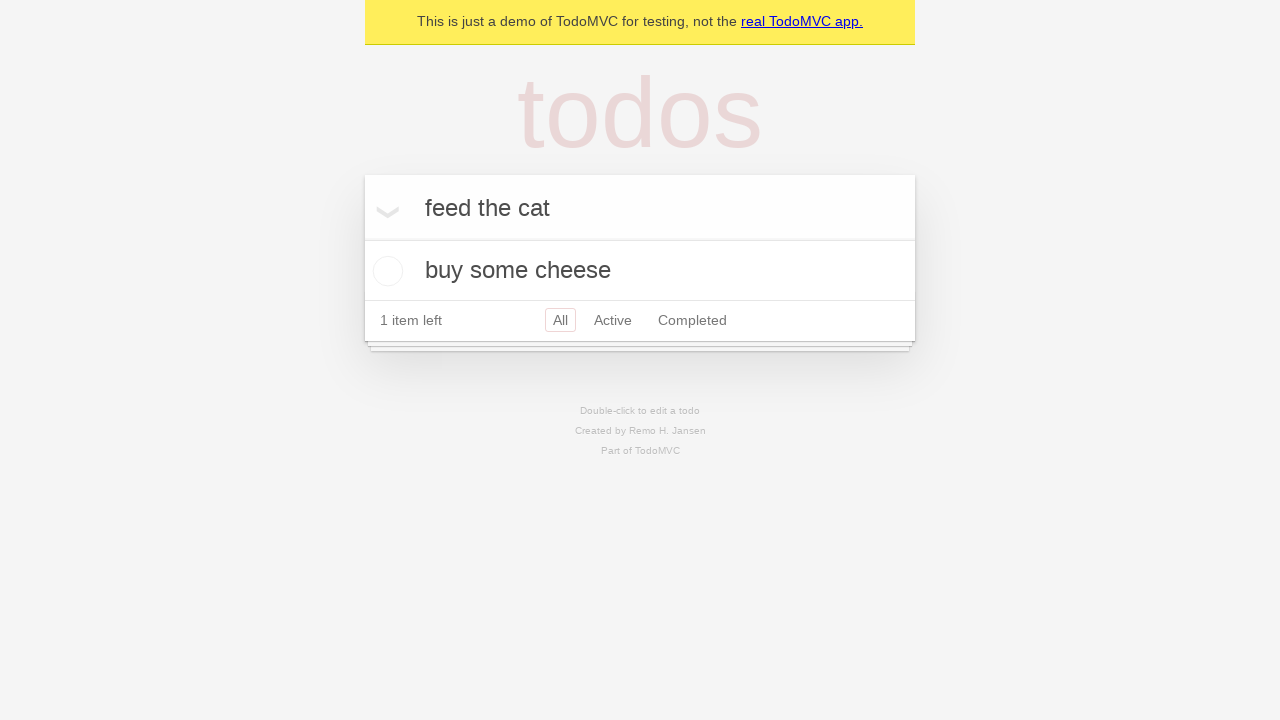

Pressed Enter to add second todo on internal:attr=[placeholder="What needs to be done?"i]
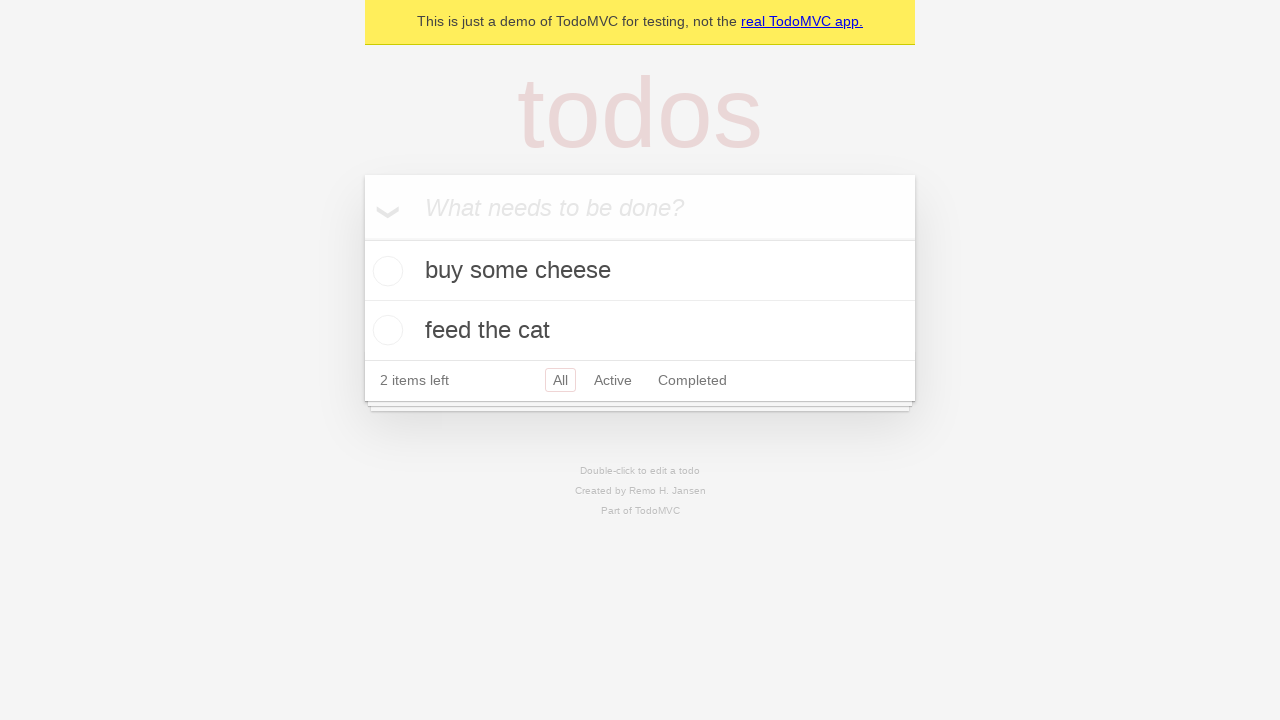

Filled todo input with 'book a doctors appointment' on internal:attr=[placeholder="What needs to be done?"i]
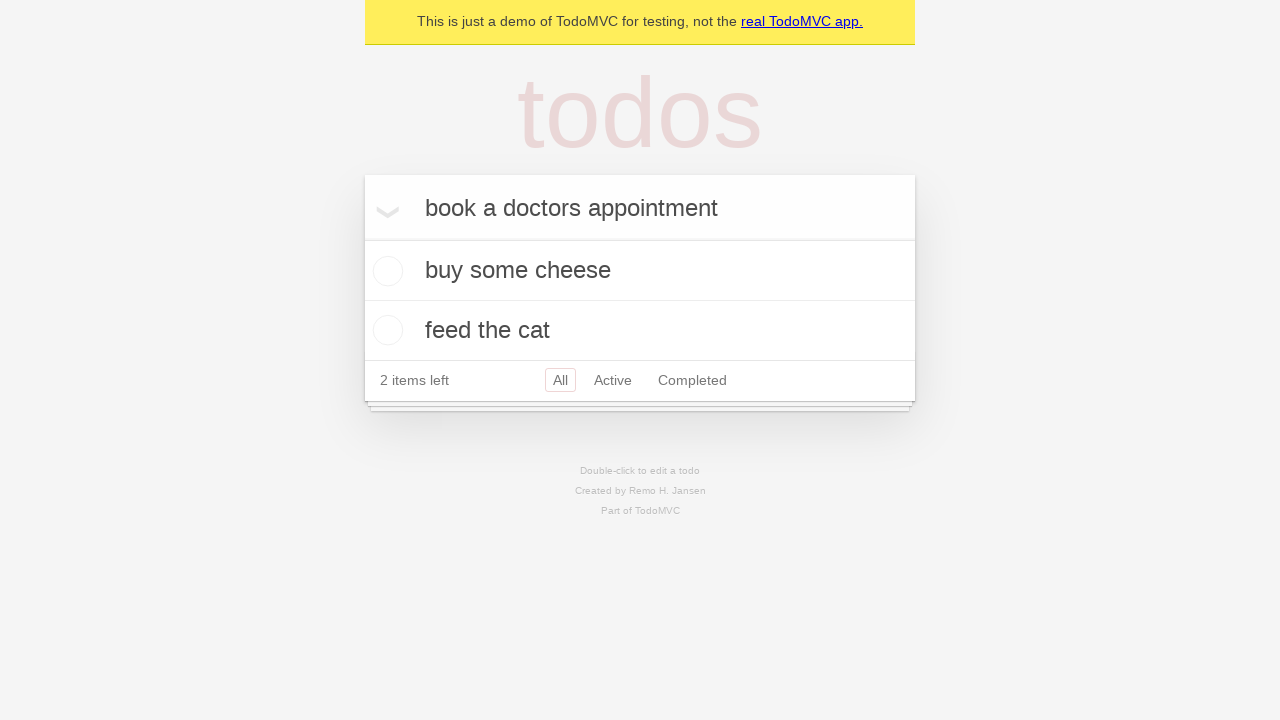

Pressed Enter to add third todo on internal:attr=[placeholder="What needs to be done?"i]
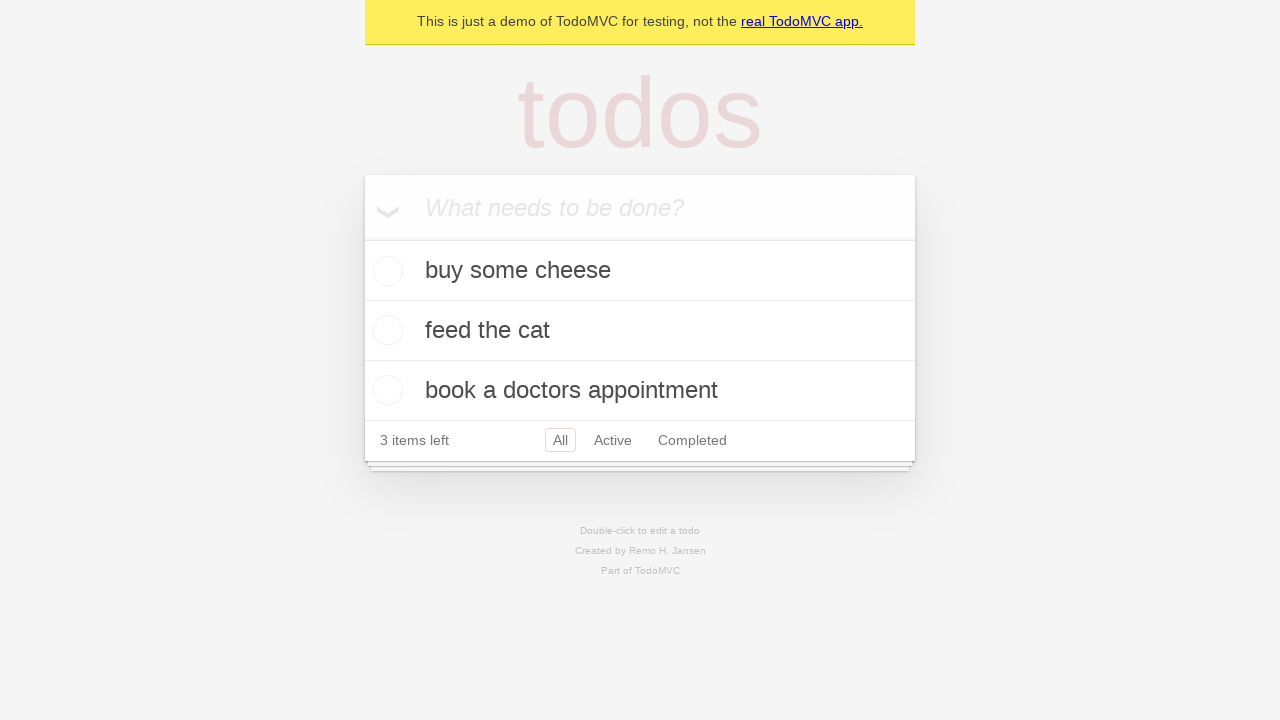

Waited for all three todos to load
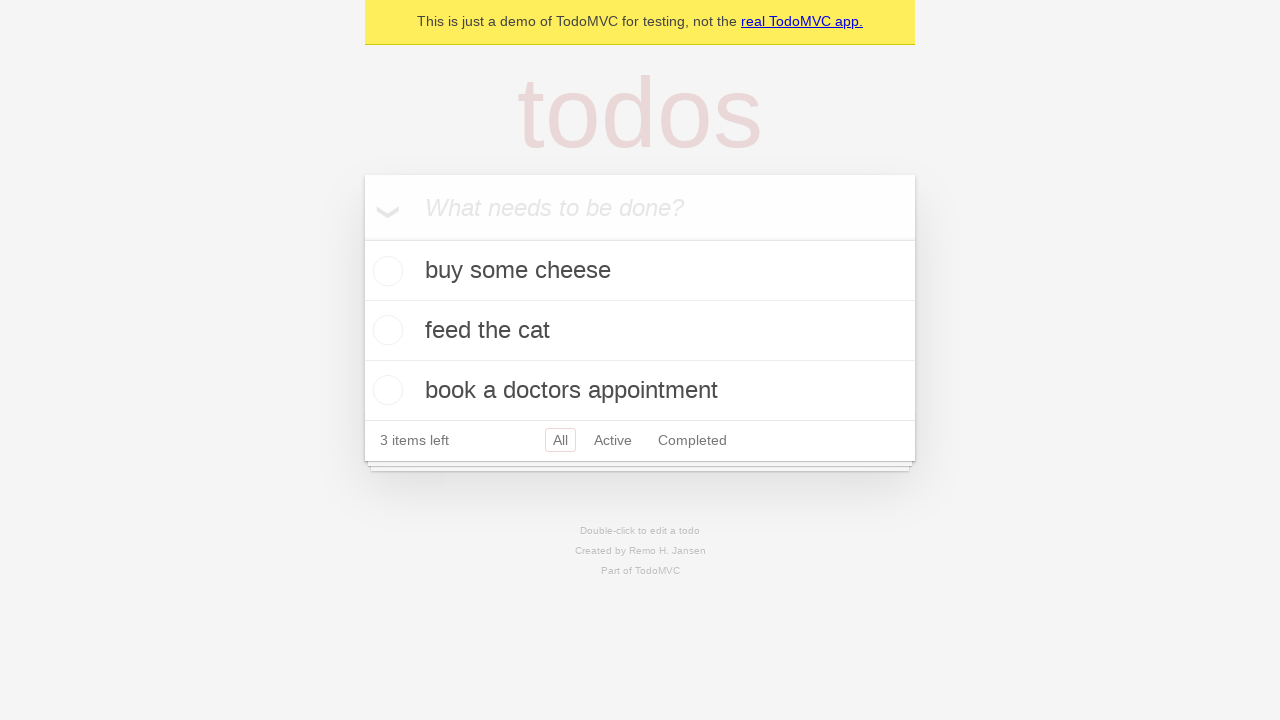

Checked the second todo item as completed at (385, 330) on [data-testid='todo-item'] >> nth=1 >> internal:role=checkbox
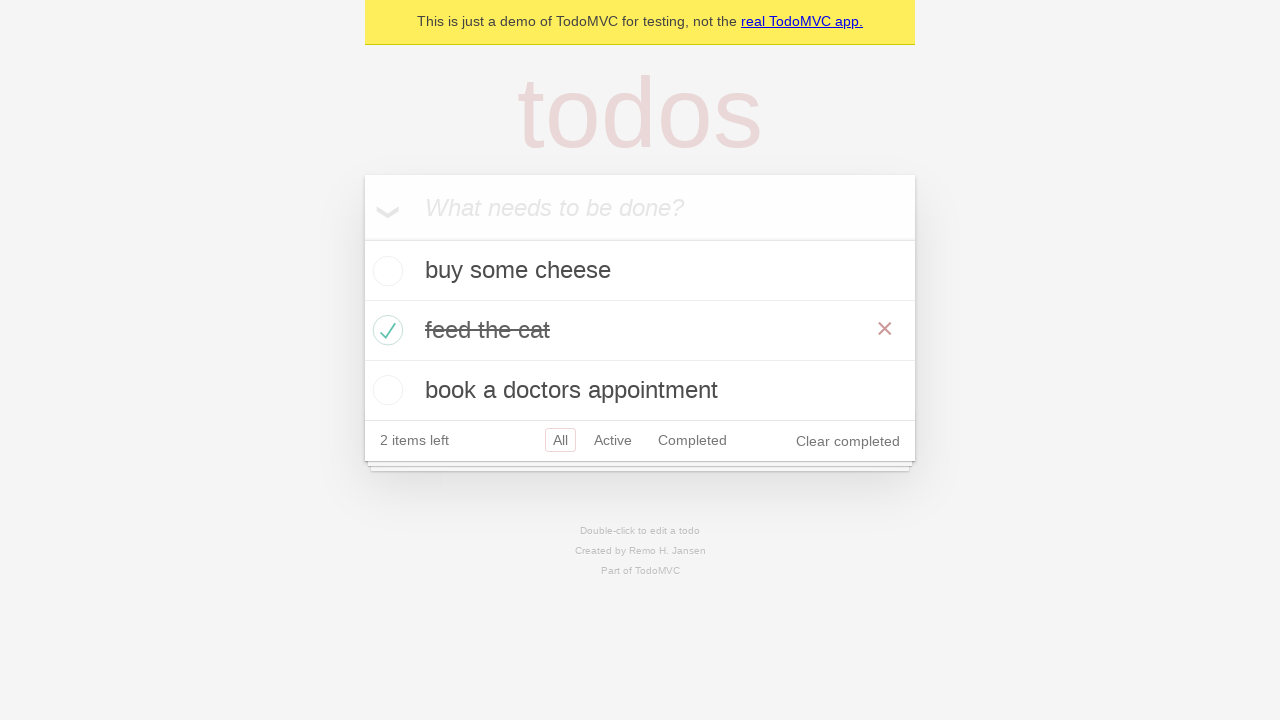

Clicked Active filter to display only active todos at (613, 440) on internal:role=link[name="Active"i]
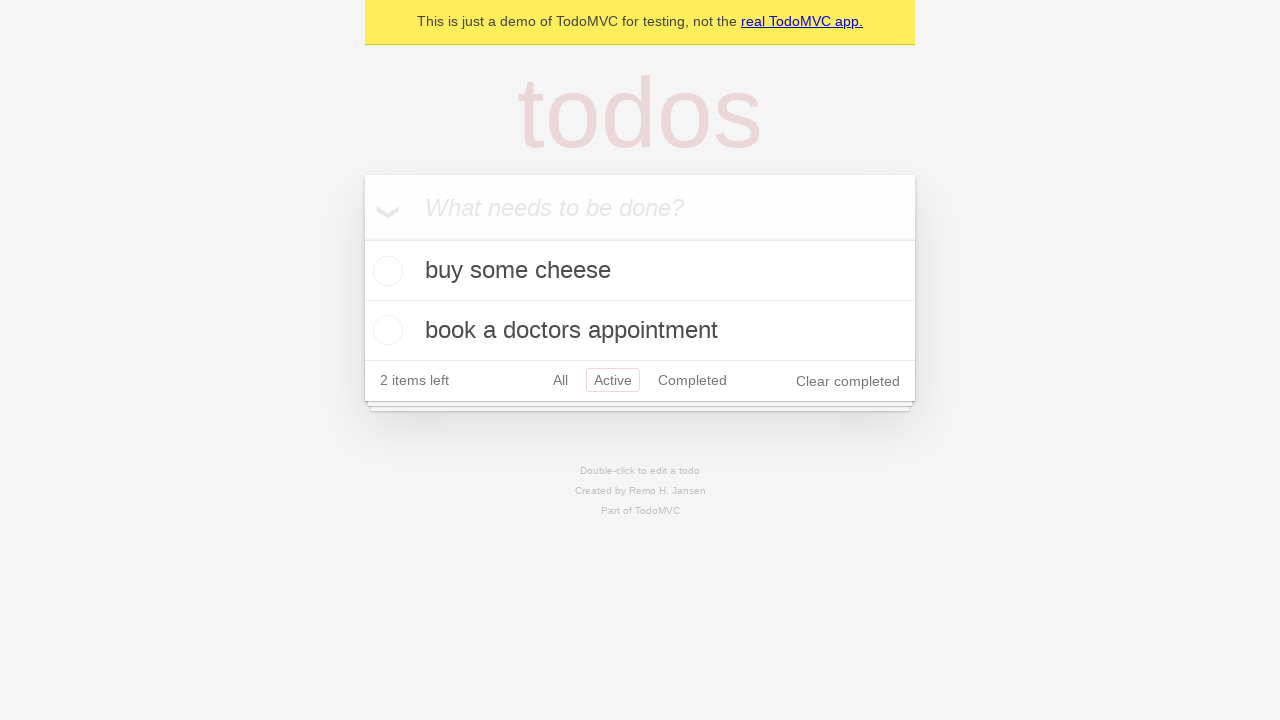

Clicked Completed filter to display only completed todos at (692, 380) on internal:role=link[name="Completed"i]
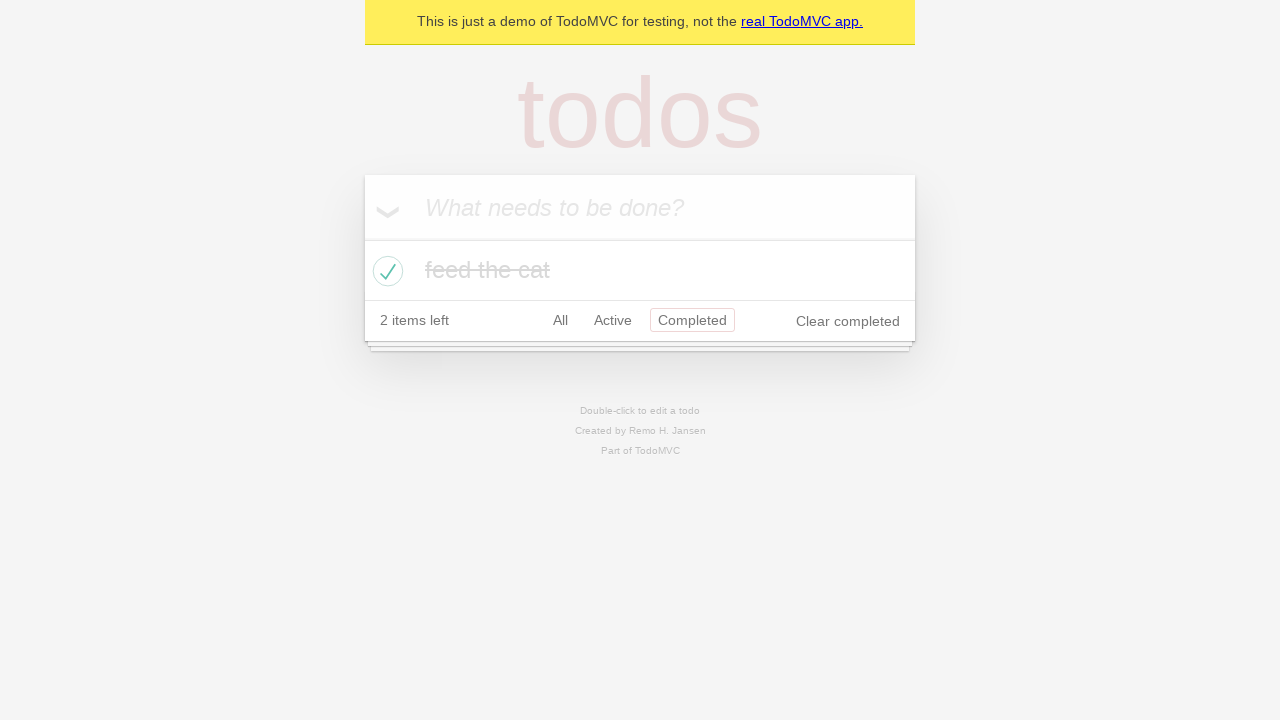

Clicked All filter to display all todos at (560, 320) on internal:role=link[name="All"i]
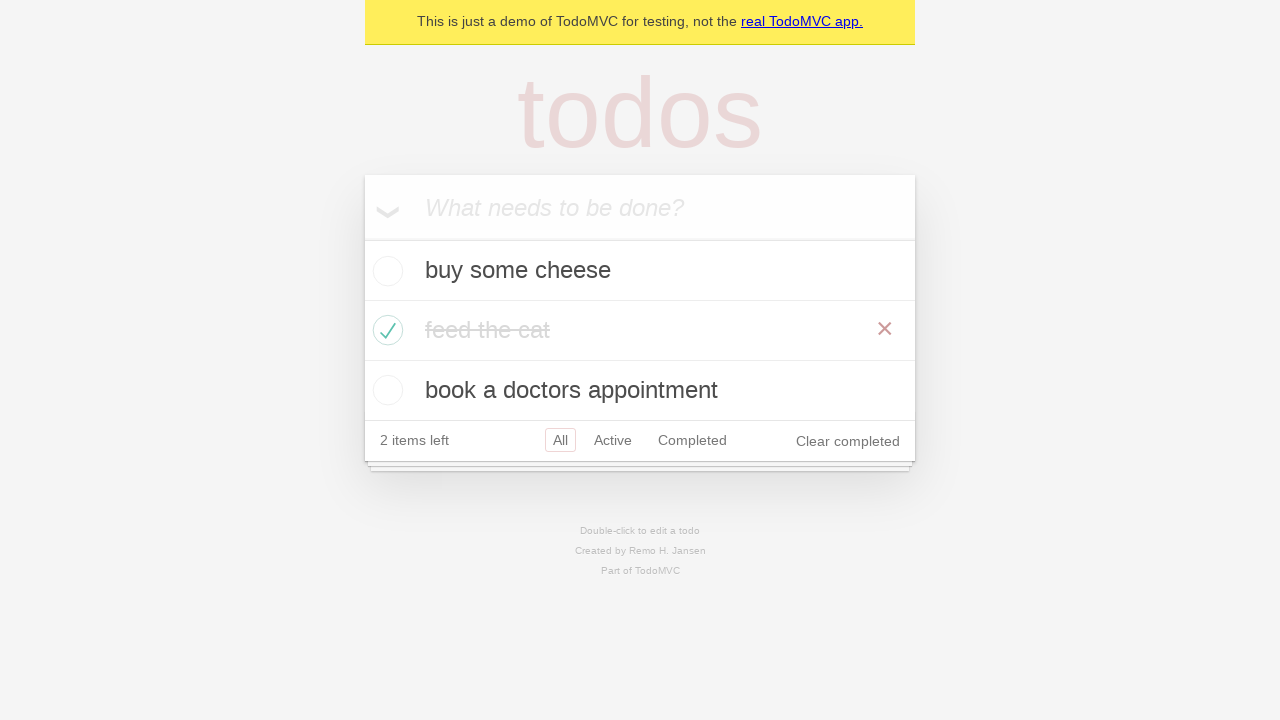

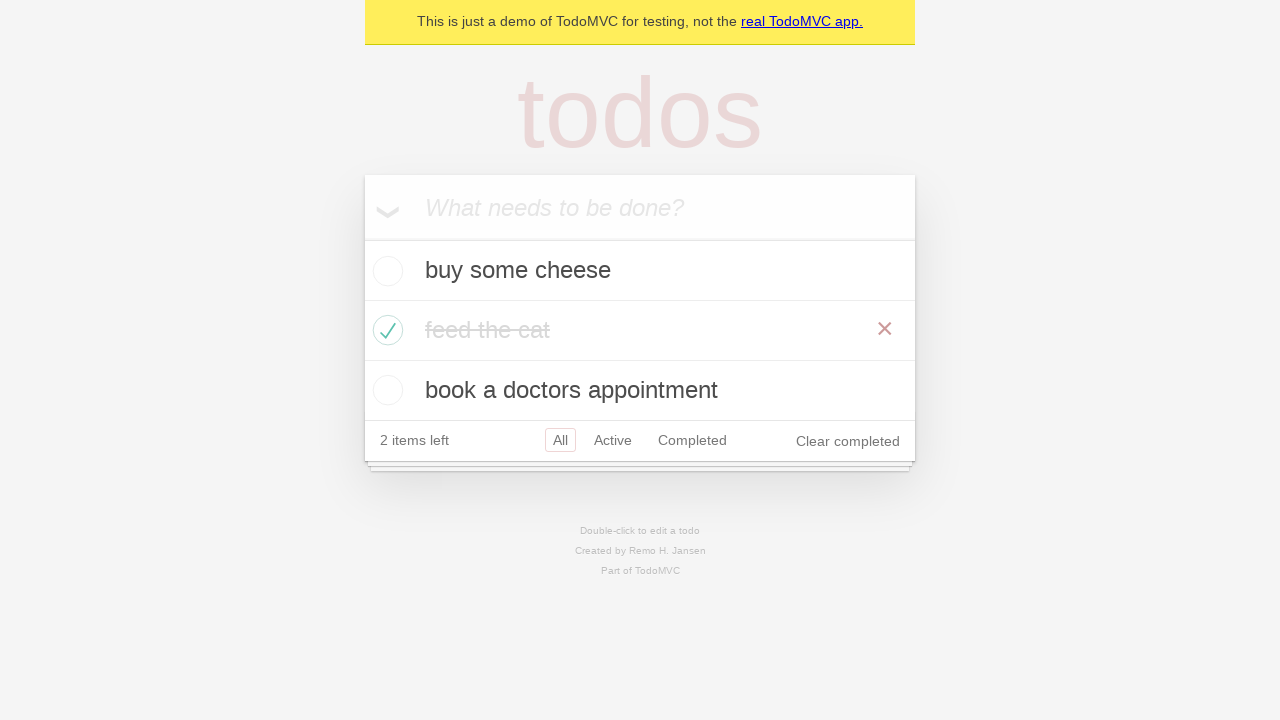